Tests handling pop-up windows by clicking a button that triggers a pop-up, waiting for it to load, and then closing it

Starting URL: https://testautomationpractice.blogspot.com/

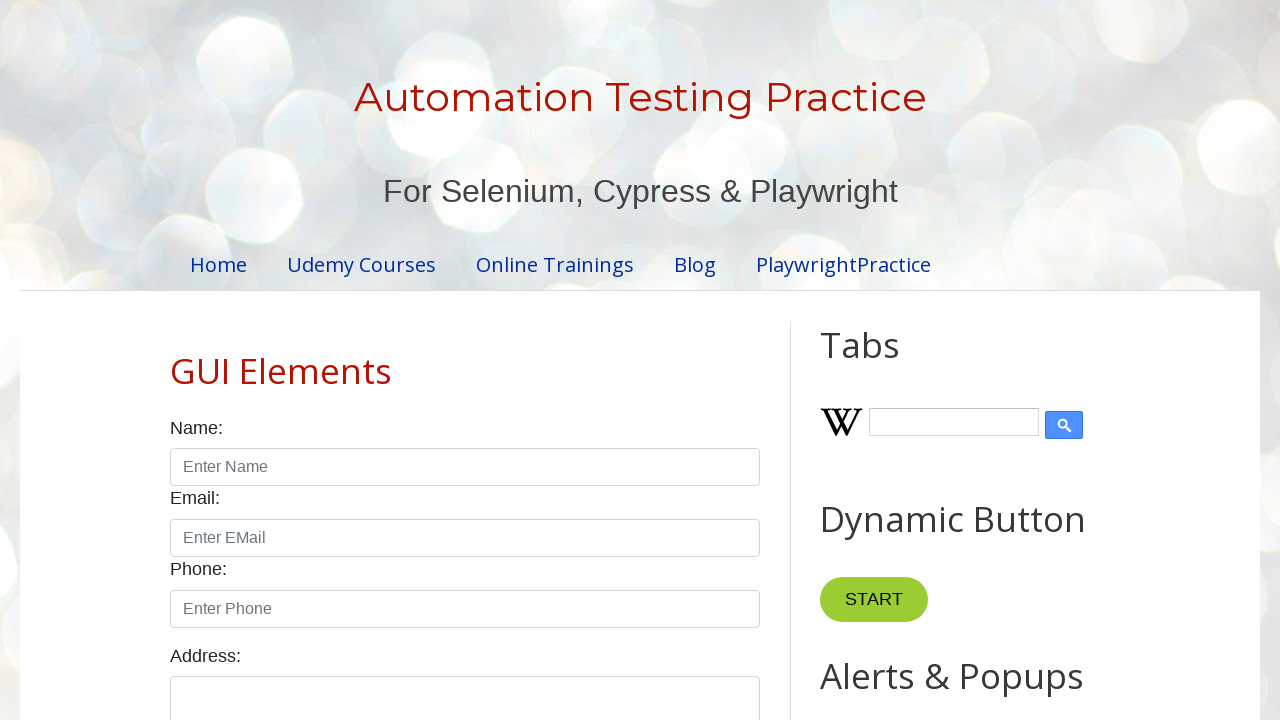

Clicked button to trigger pop-up window at (965, 361) on button[id="PopUp"]
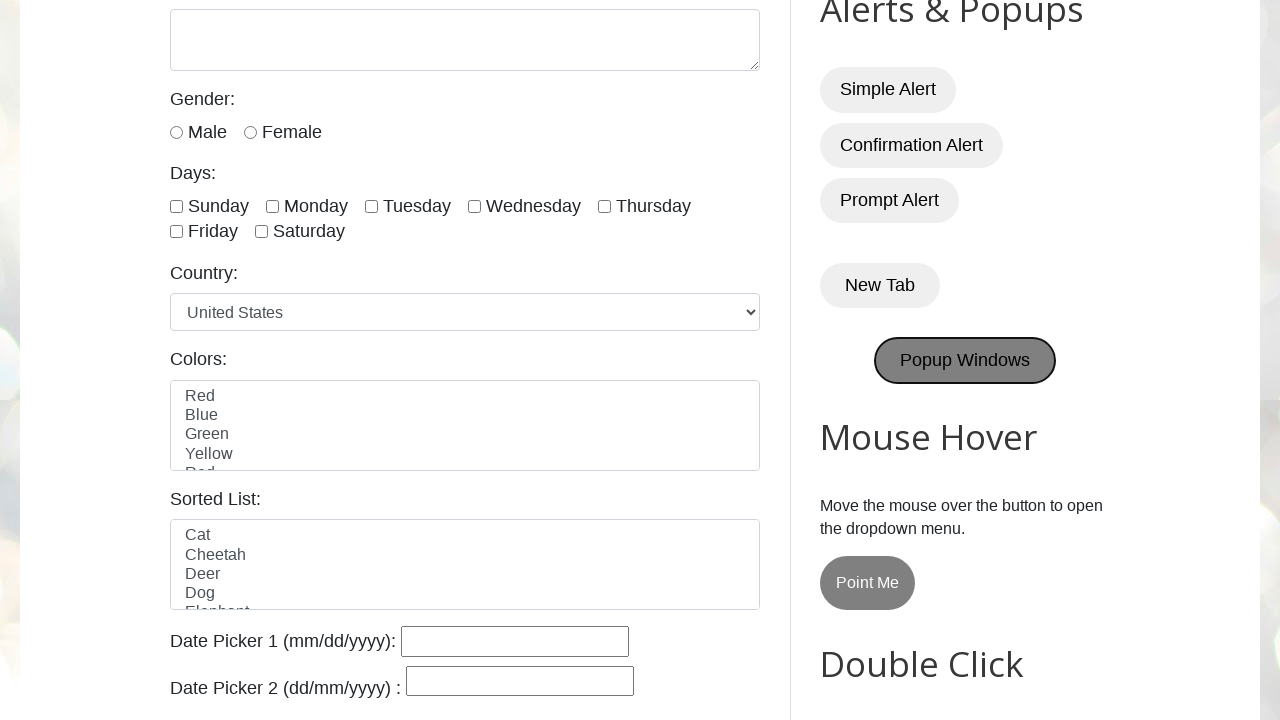

Pop-up window object captured
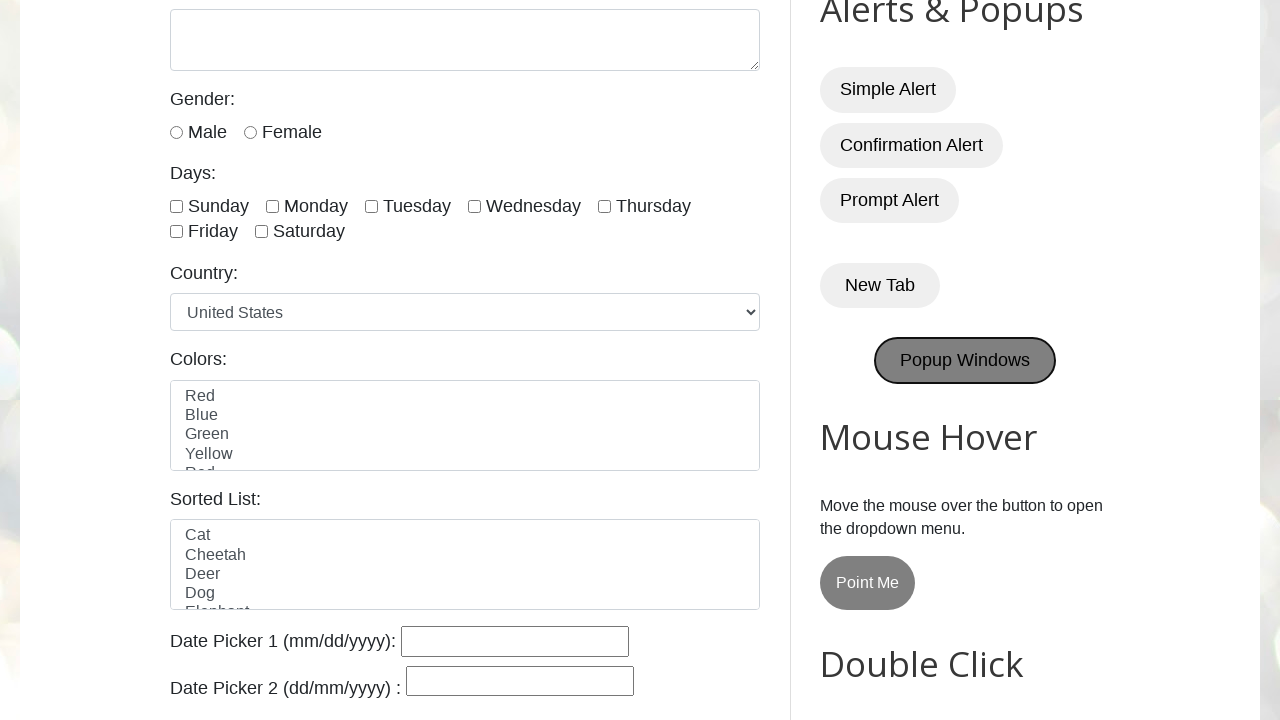

Pop-up window loaded successfully
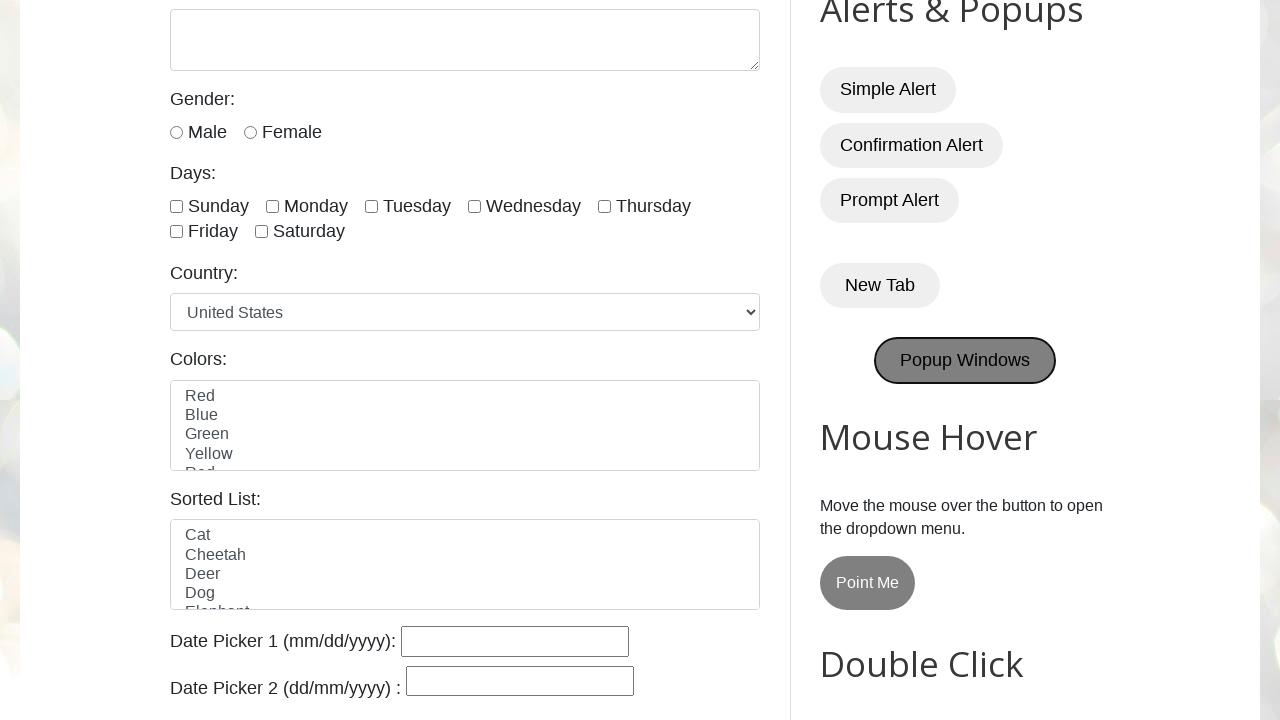

Retrieved pop-up URL: https://www.selenium.dev/
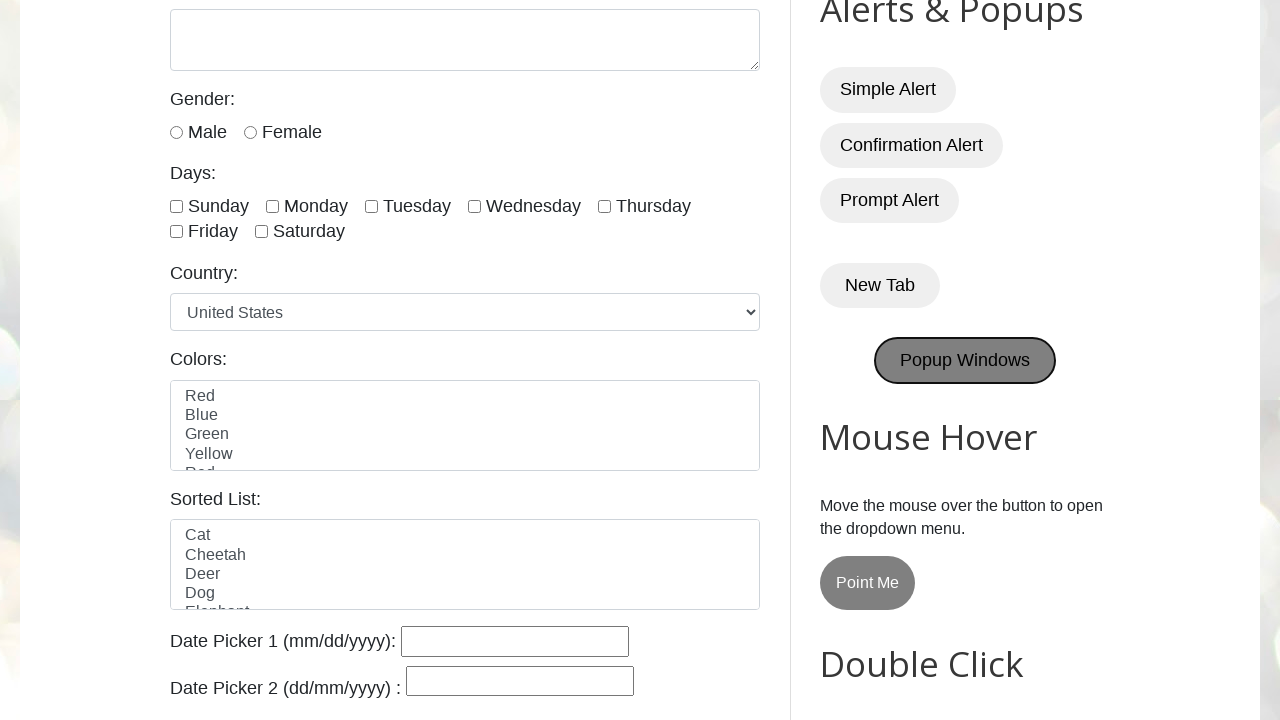

Closed pop-up window
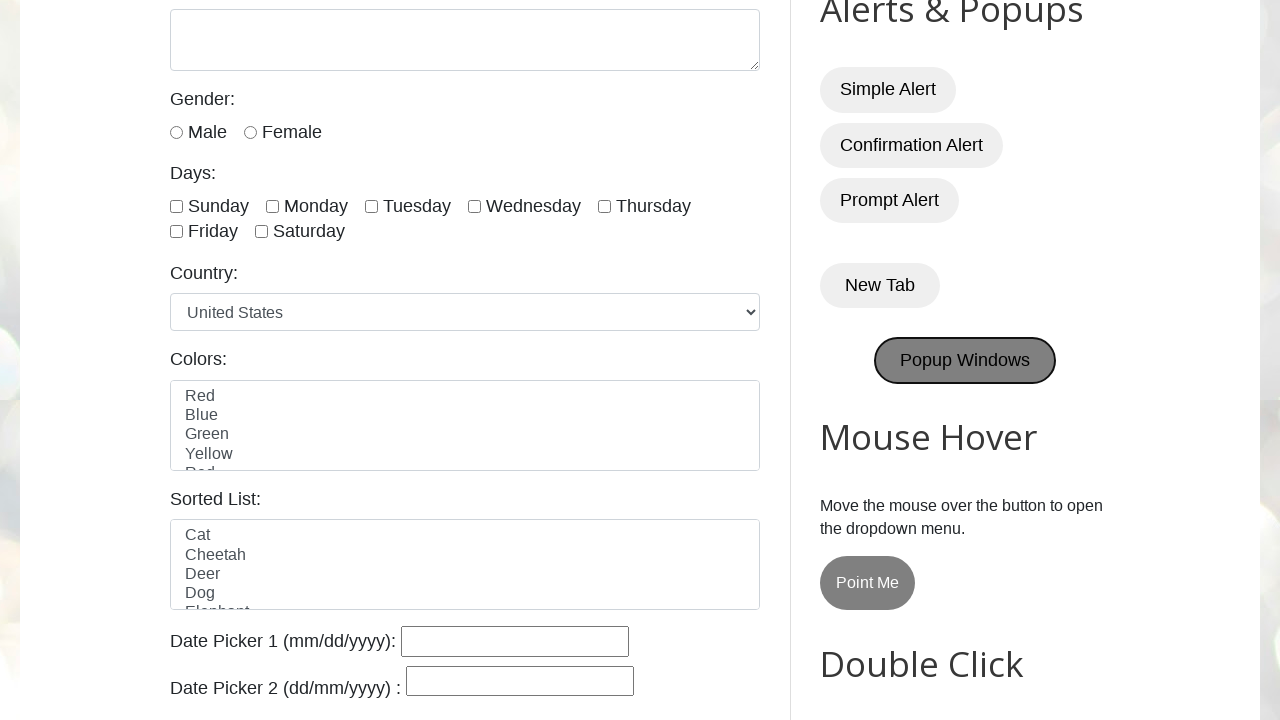

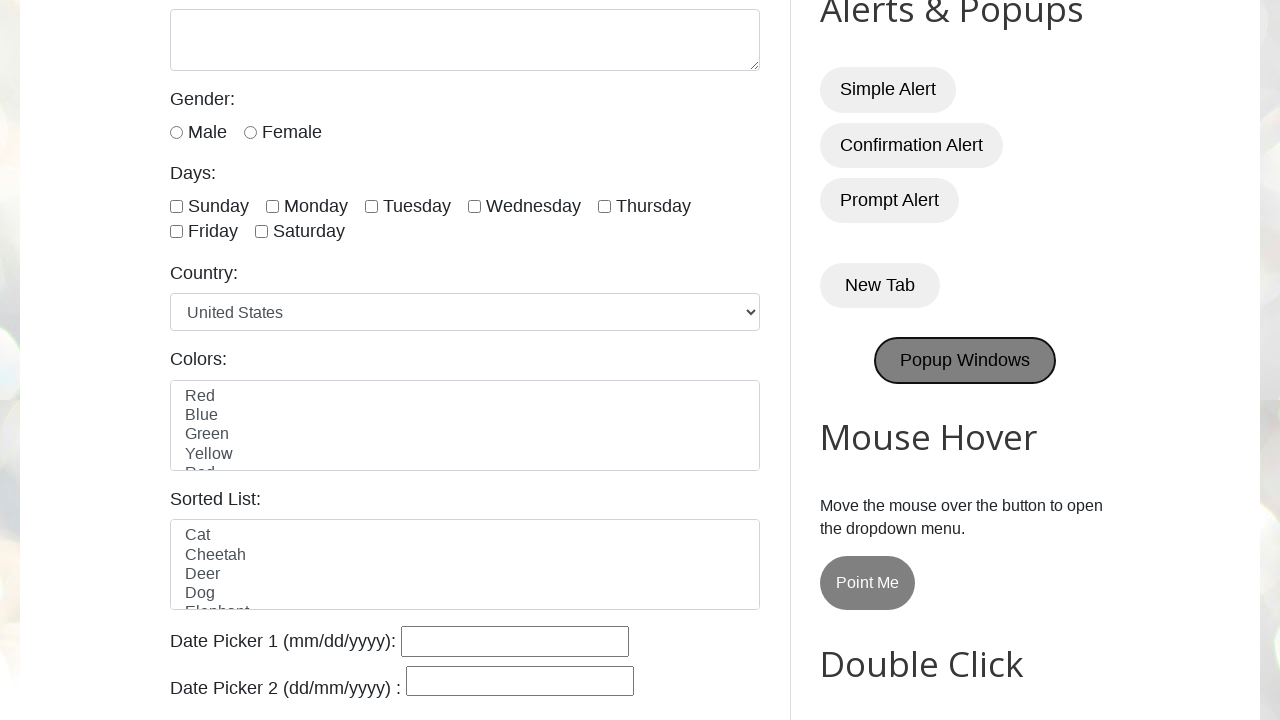